Tests the drag and drop functionality on jQuery UI by dragging an element onto a droppable target

Starting URL: https://jqueryui.com

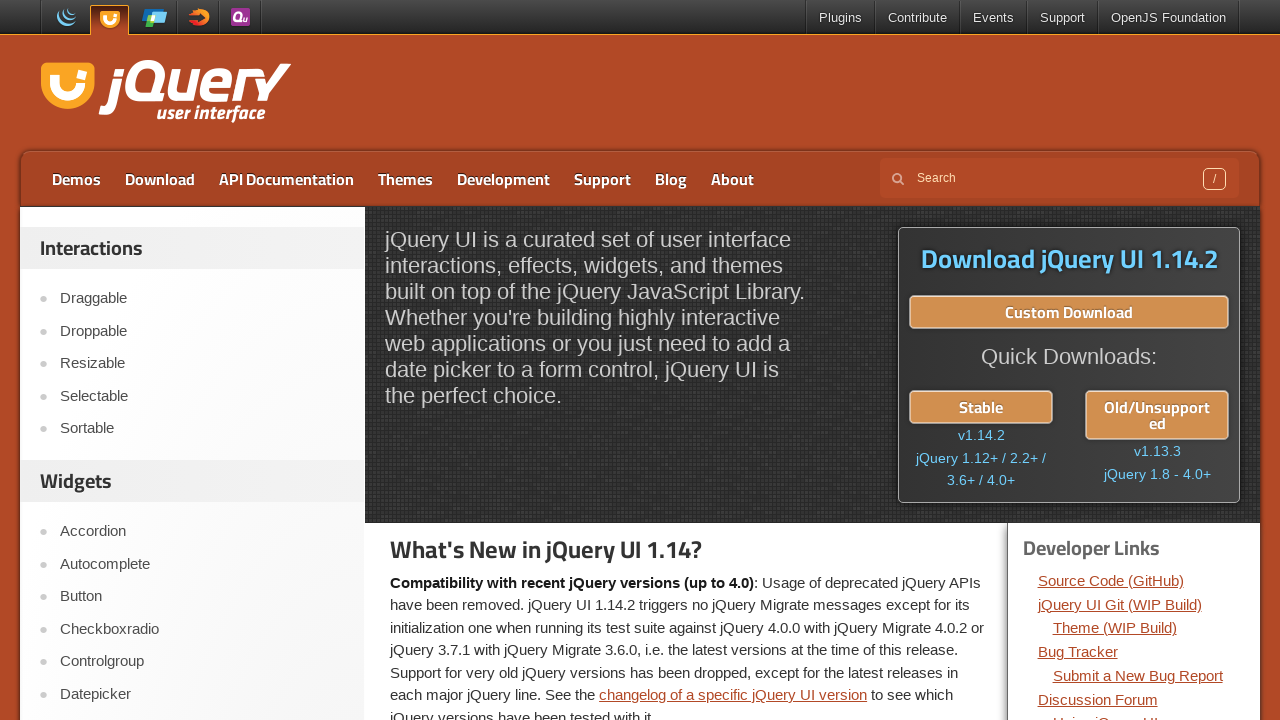

Clicked on Droppable link in sidebar at (202, 331) on xpath=//*[@id='sidebar']/aside[1]/ul/li[2]/a
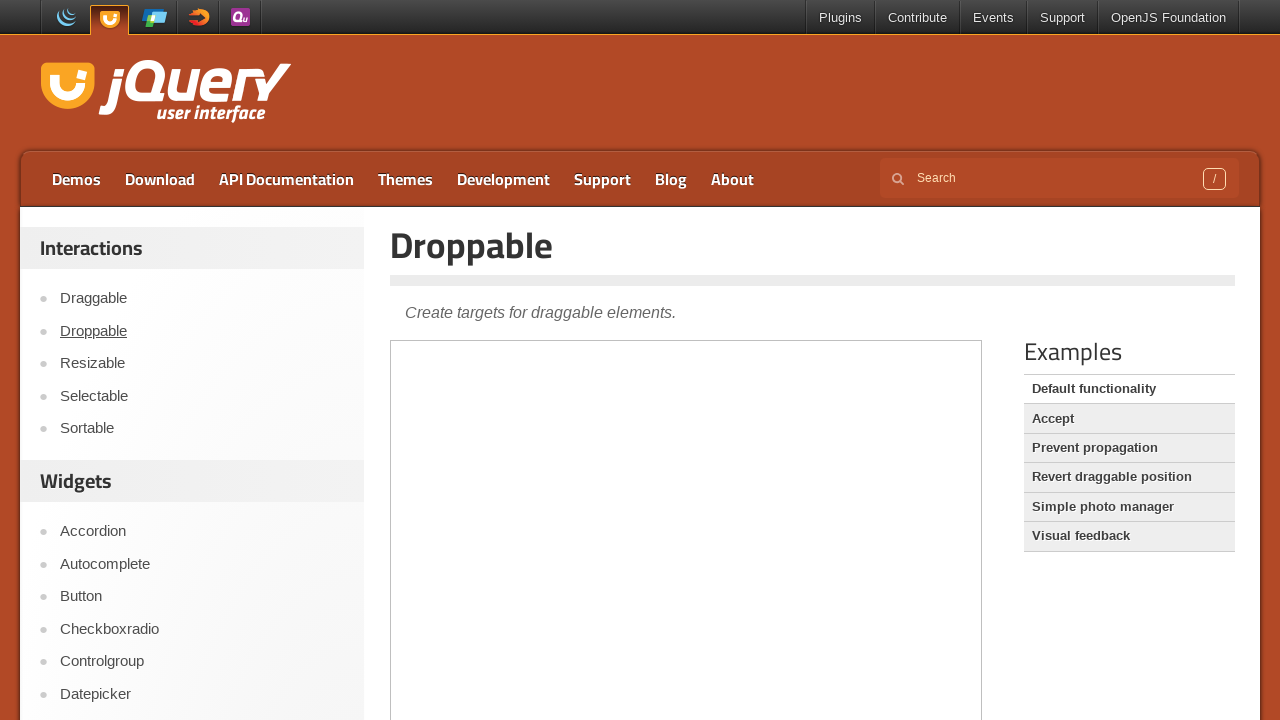

Located demo iframe
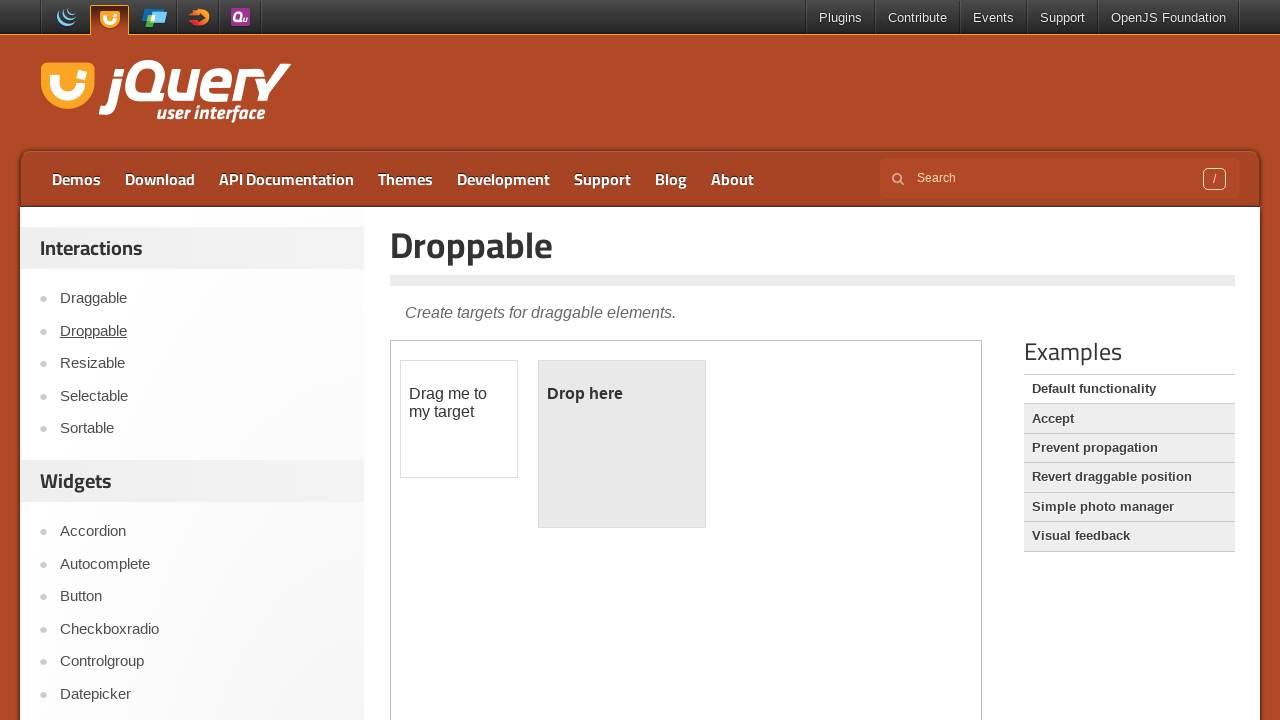

Located draggable element
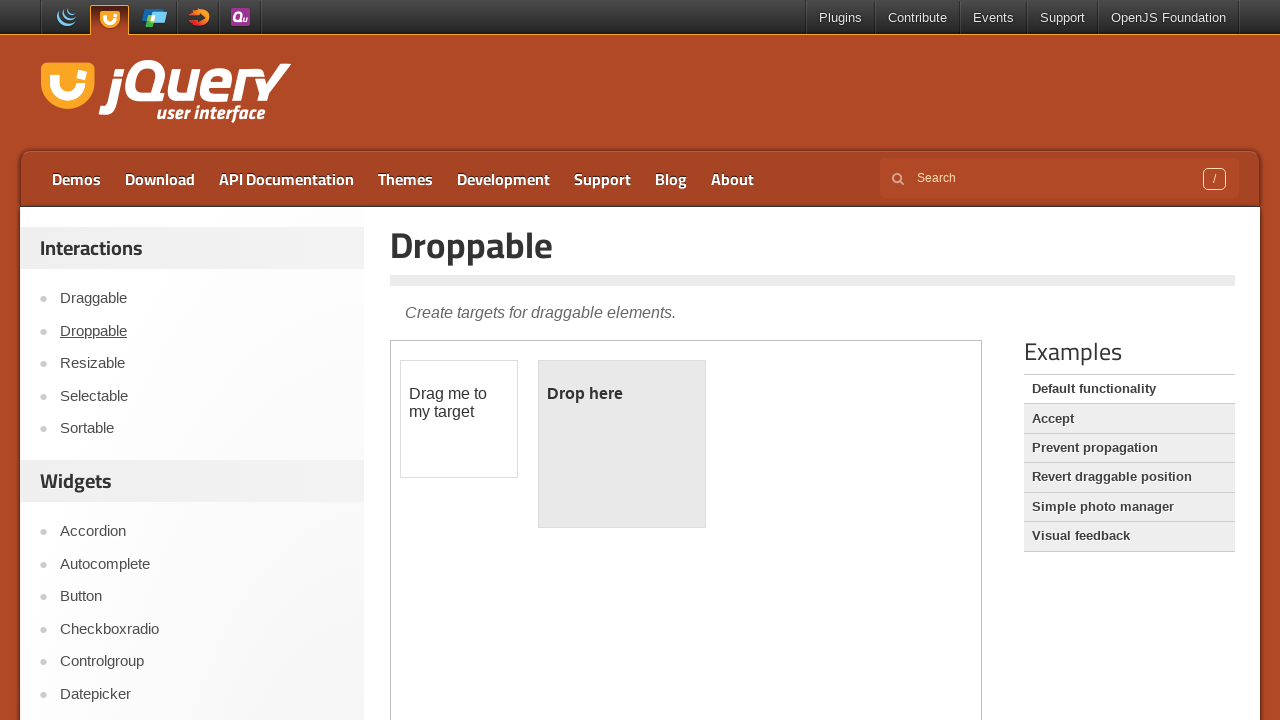

Located droppable target element
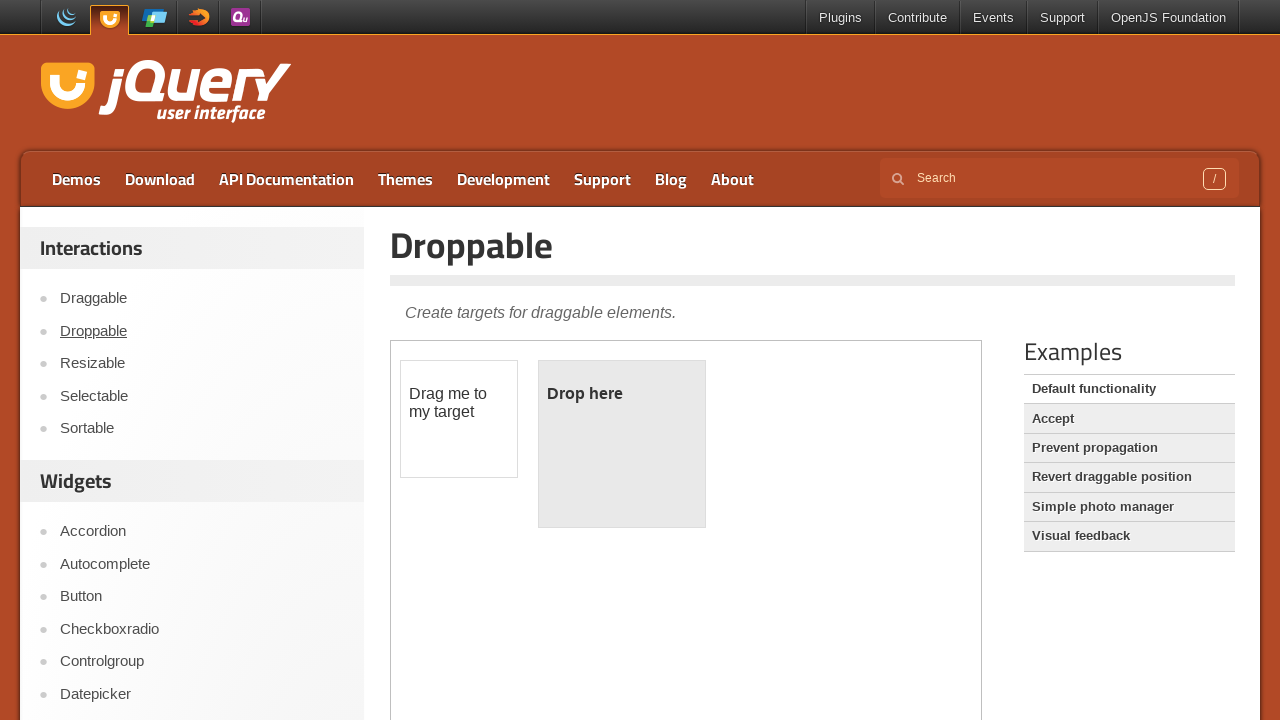

Dragged element onto droppable target at (622, 444)
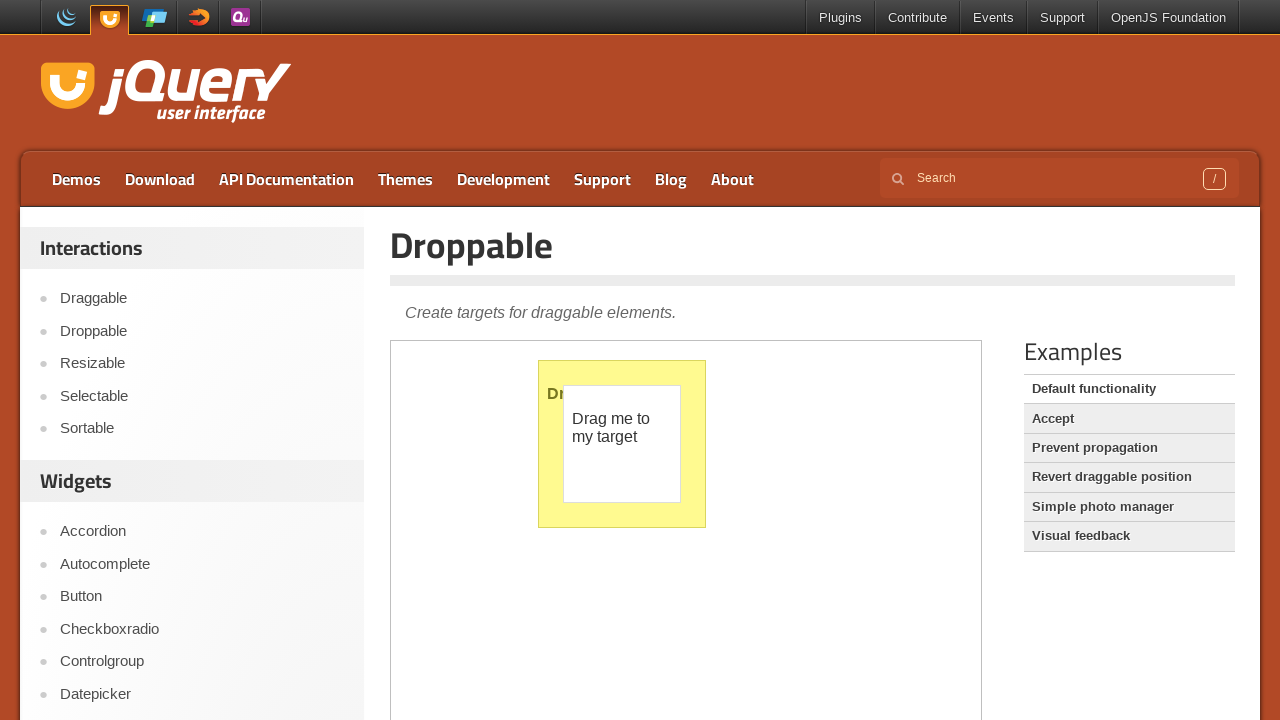

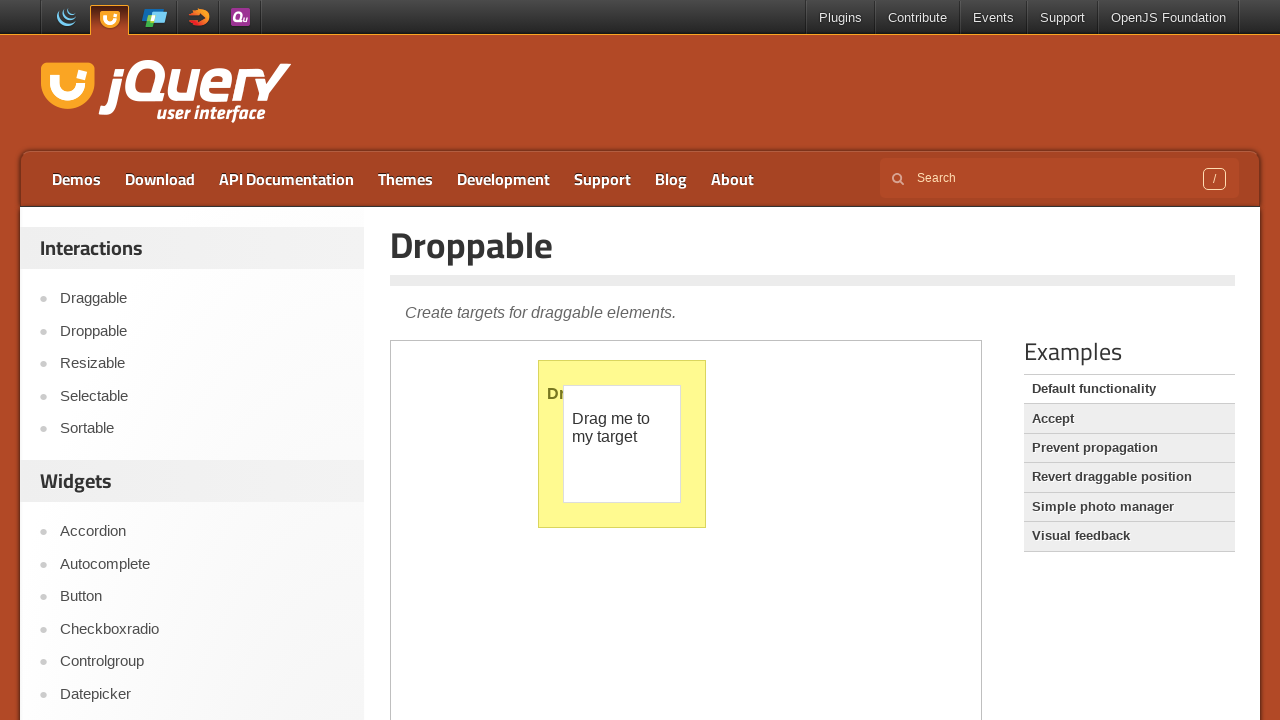